Tests autocomplete functionality by entering color names in both multi-select and single-select autocomplete fields

Starting URL: https://demoqa.com/auto-complete

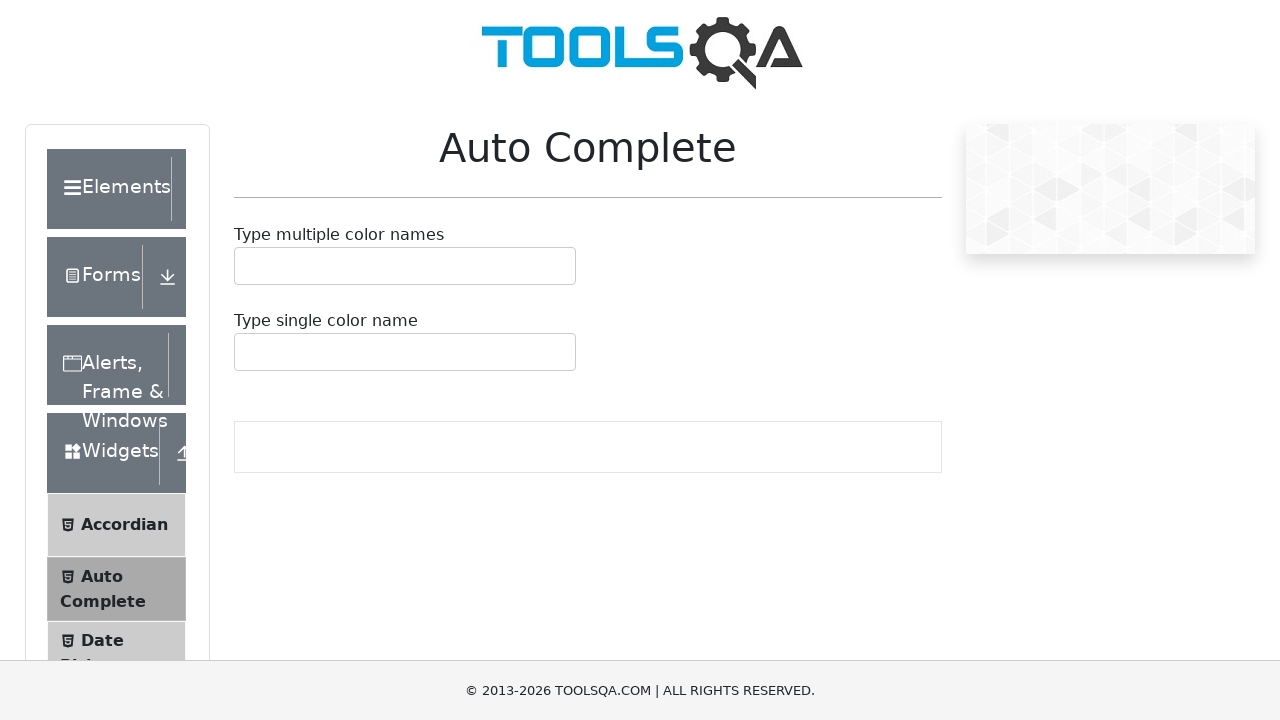

Clicked on multi-select autocomplete field at (247, 266) on #autoCompleteMultipleInput
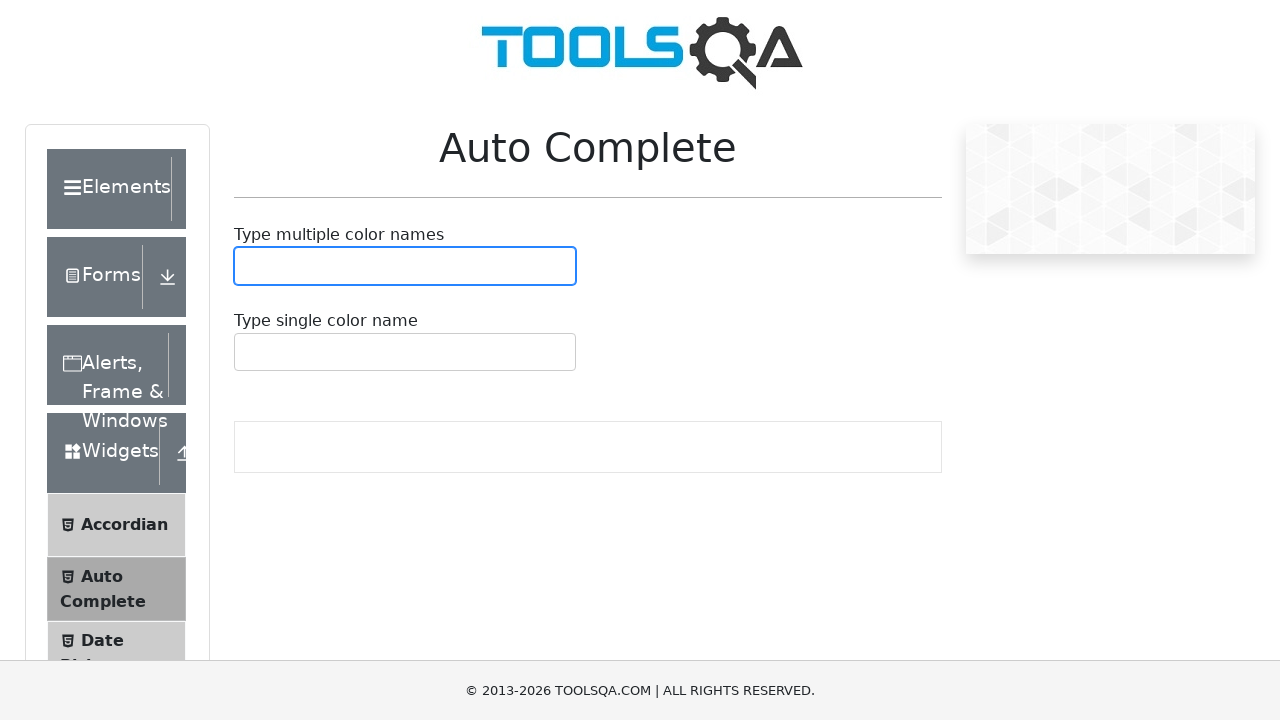

Typed 'White' in multi-select autocomplete field on #autoCompleteMultipleInput
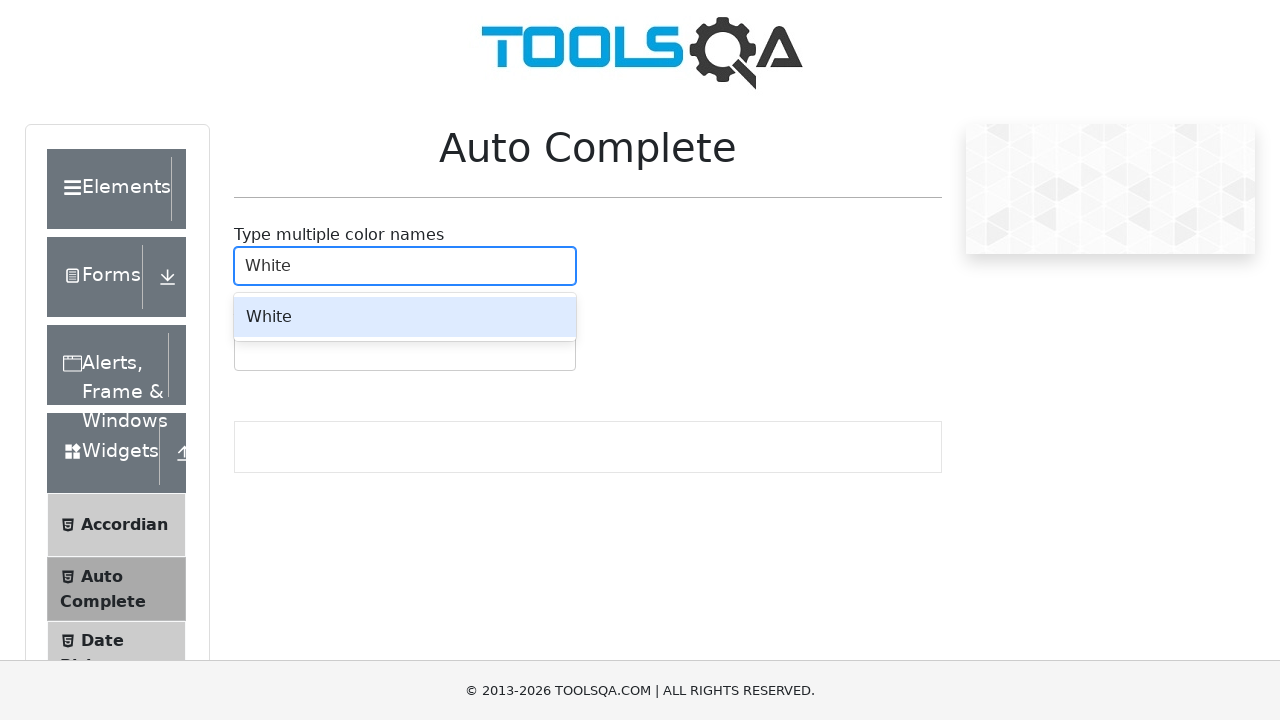

Pressed Enter to confirm 'White' selection in multi-select field
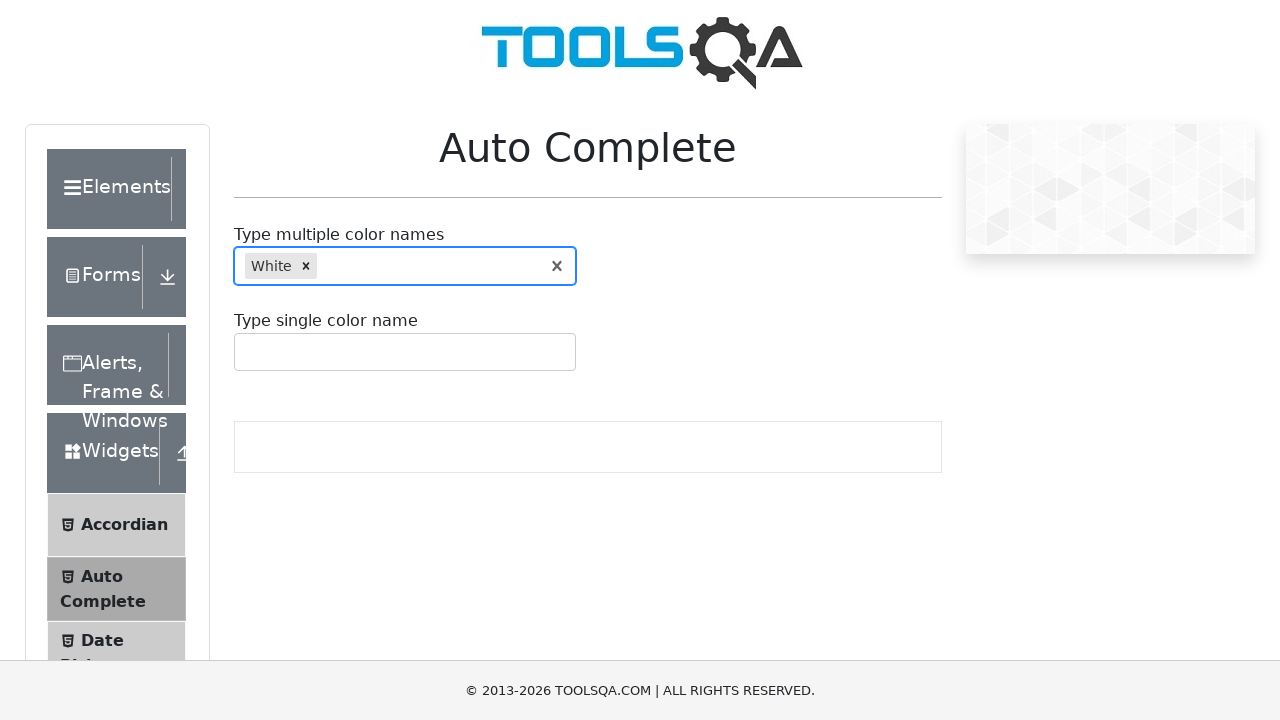

Clicked on single-select autocomplete field at (247, 352) on #autoCompleteSingleInput
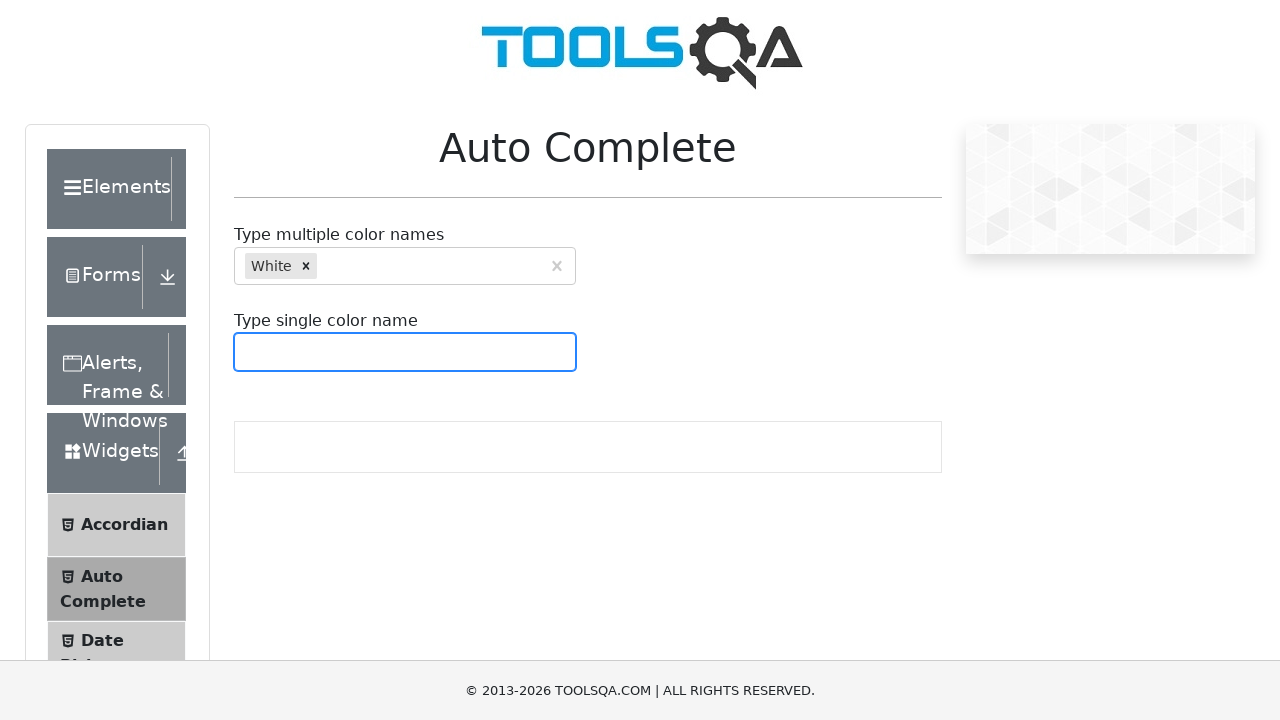

Typed 'Green' in single-select autocomplete field on #autoCompleteSingleInput
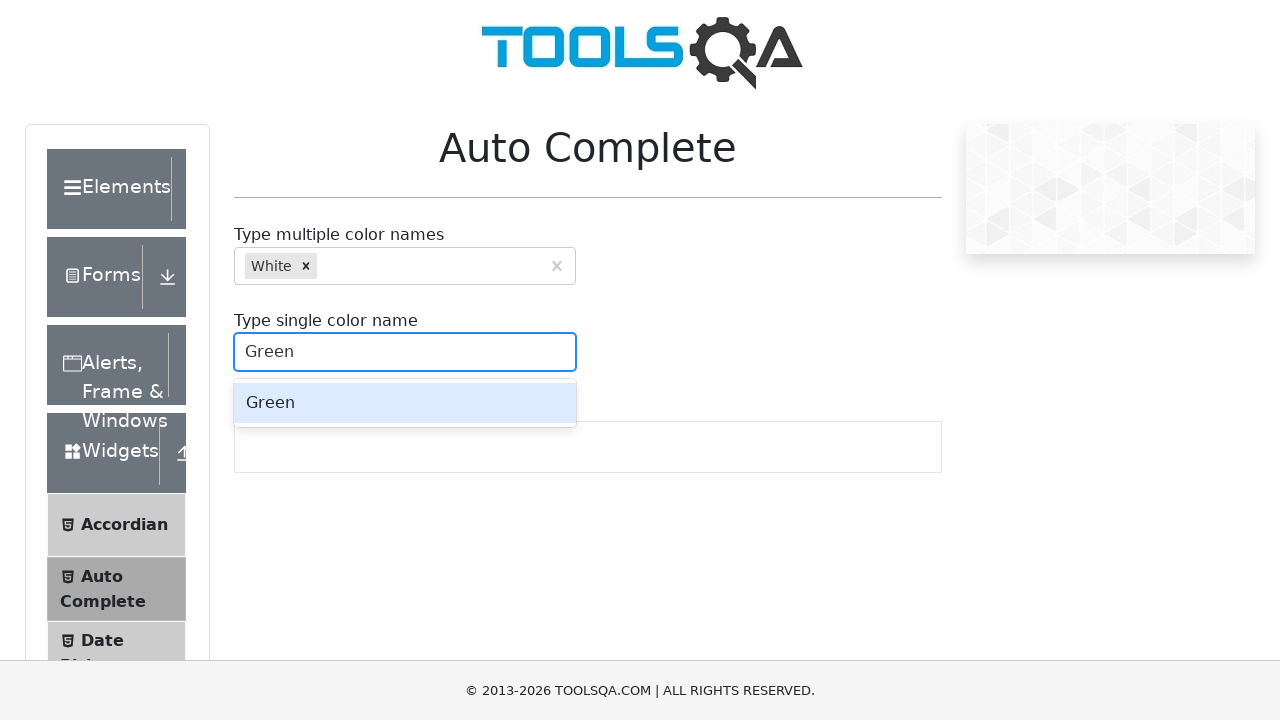

Pressed Enter to confirm 'Green' selection in single-select field
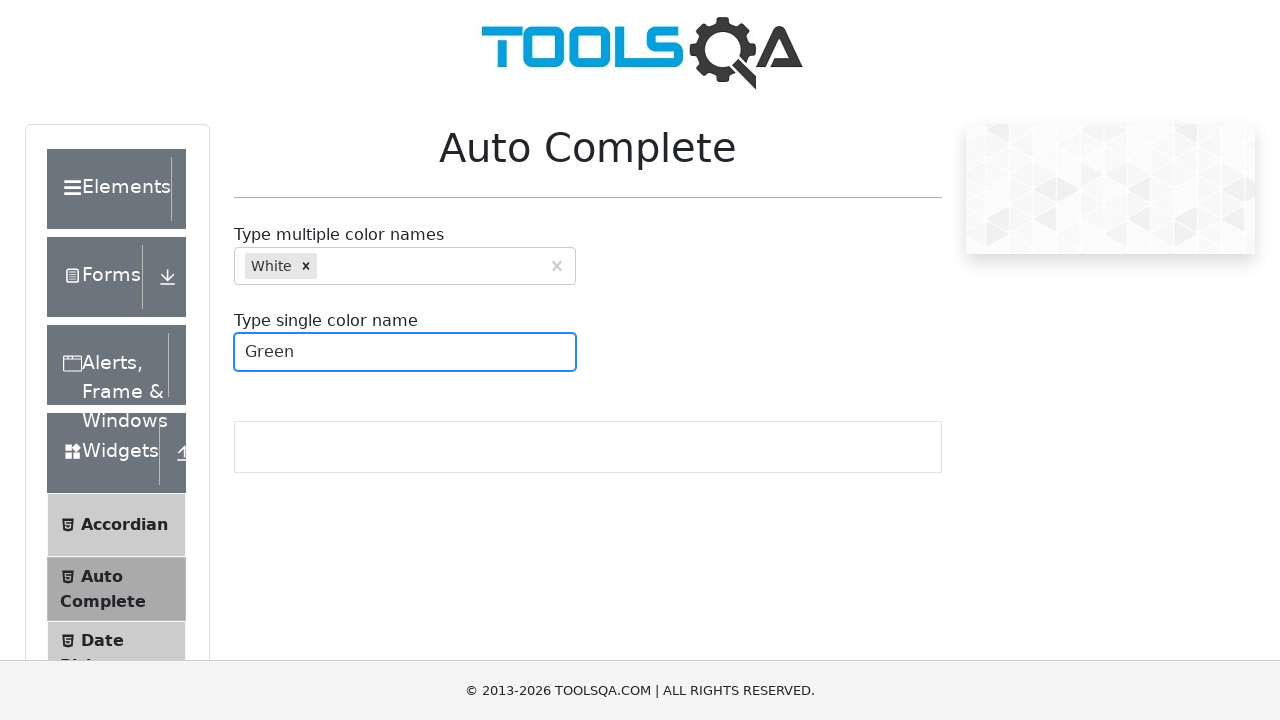

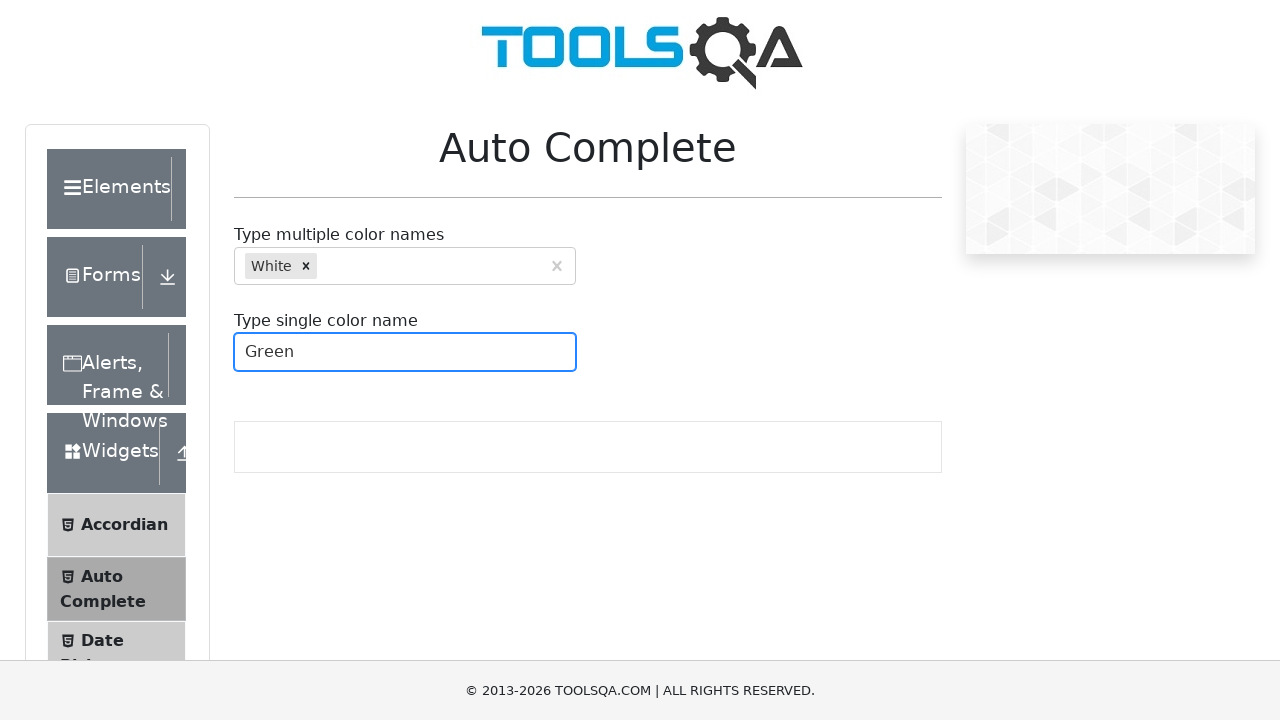